Tests the sorting functionality on an offers page by clicking the first column header to sort the table, then verifies that vegetable items are displayed in the table.

Starting URL: https://rahulshettyacademy.com/seleniumPractise/#/offers

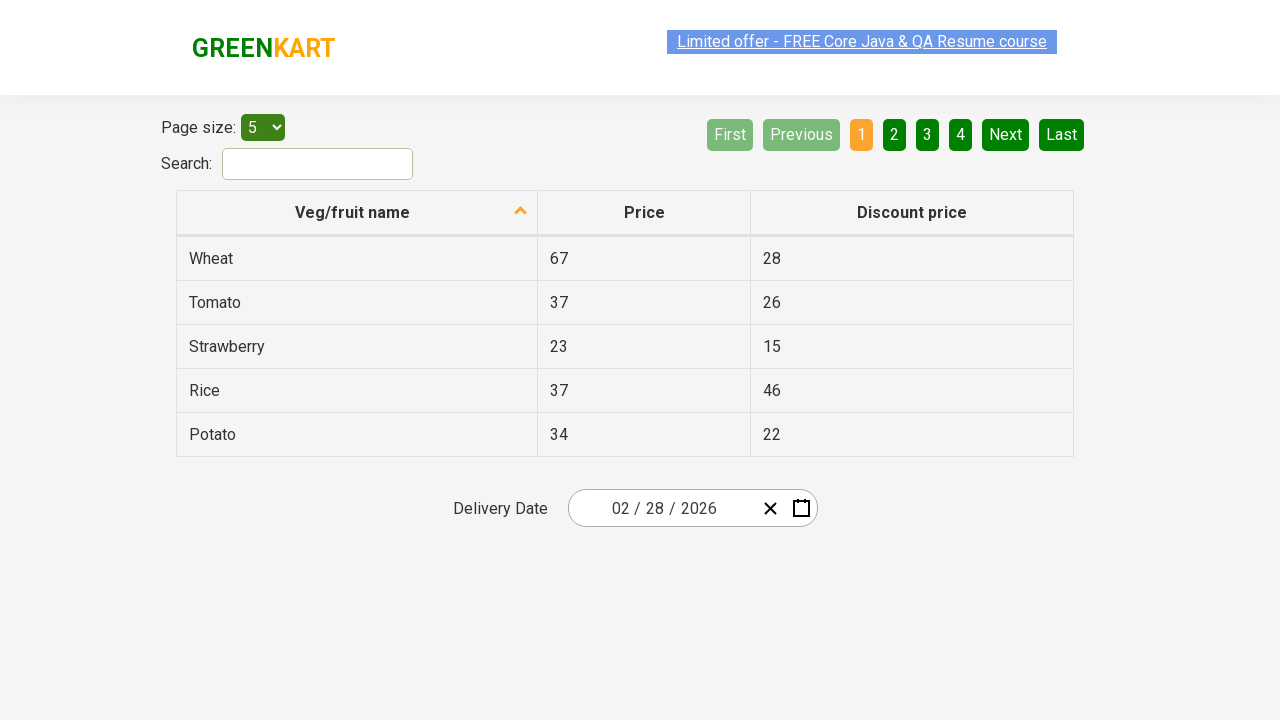

Clicked first column header to sort the table at (357, 213) on xpath=//tr/th[1]
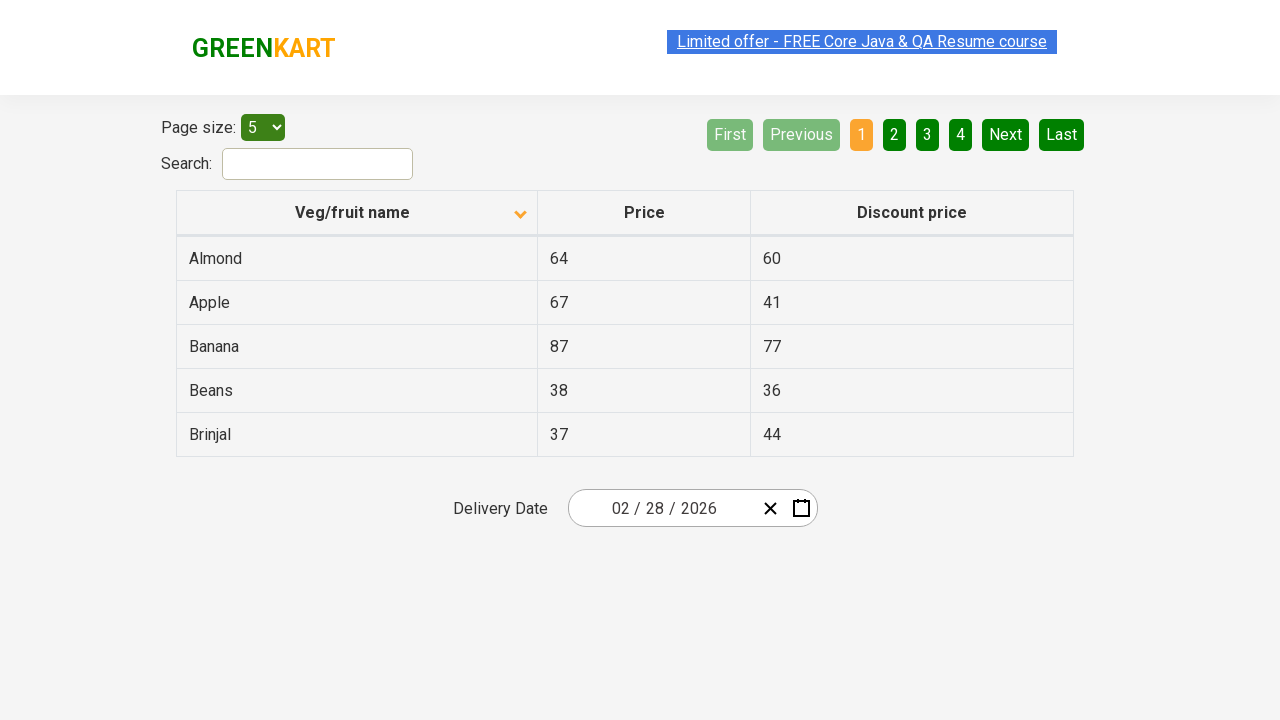

Table data loaded after sorting
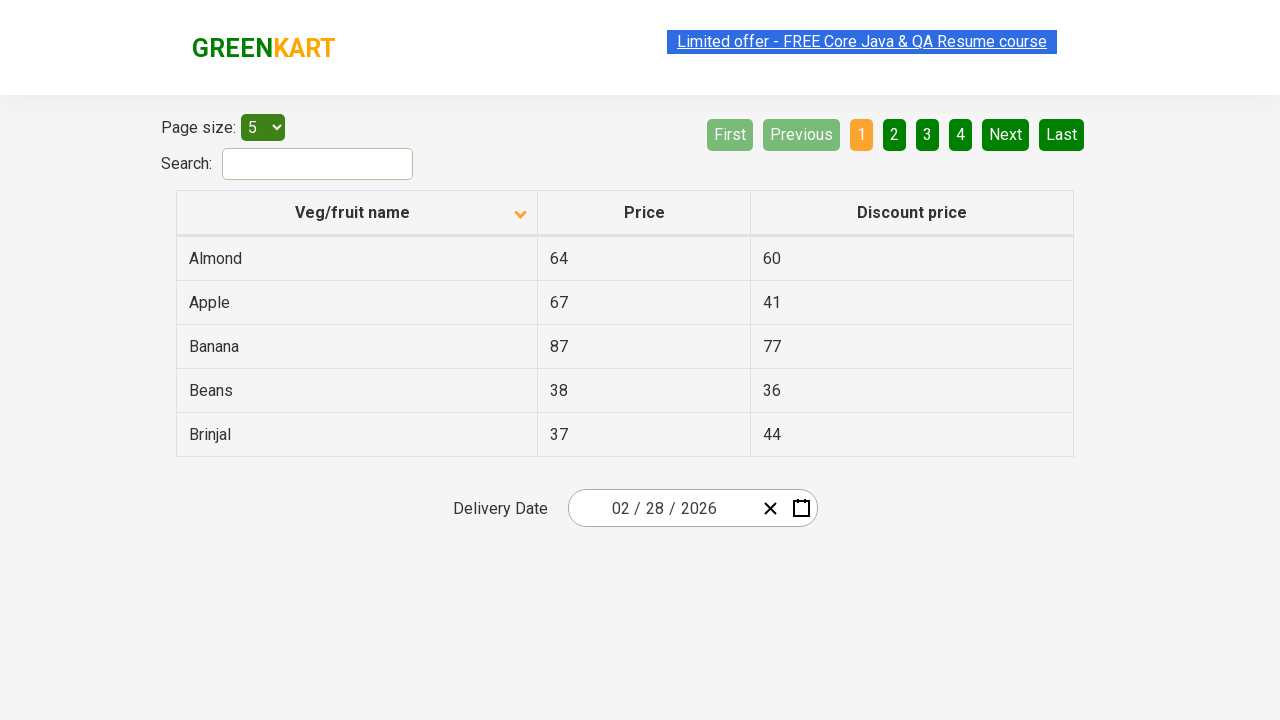

Verified that vegetable item 'Beans' is displayed in the table
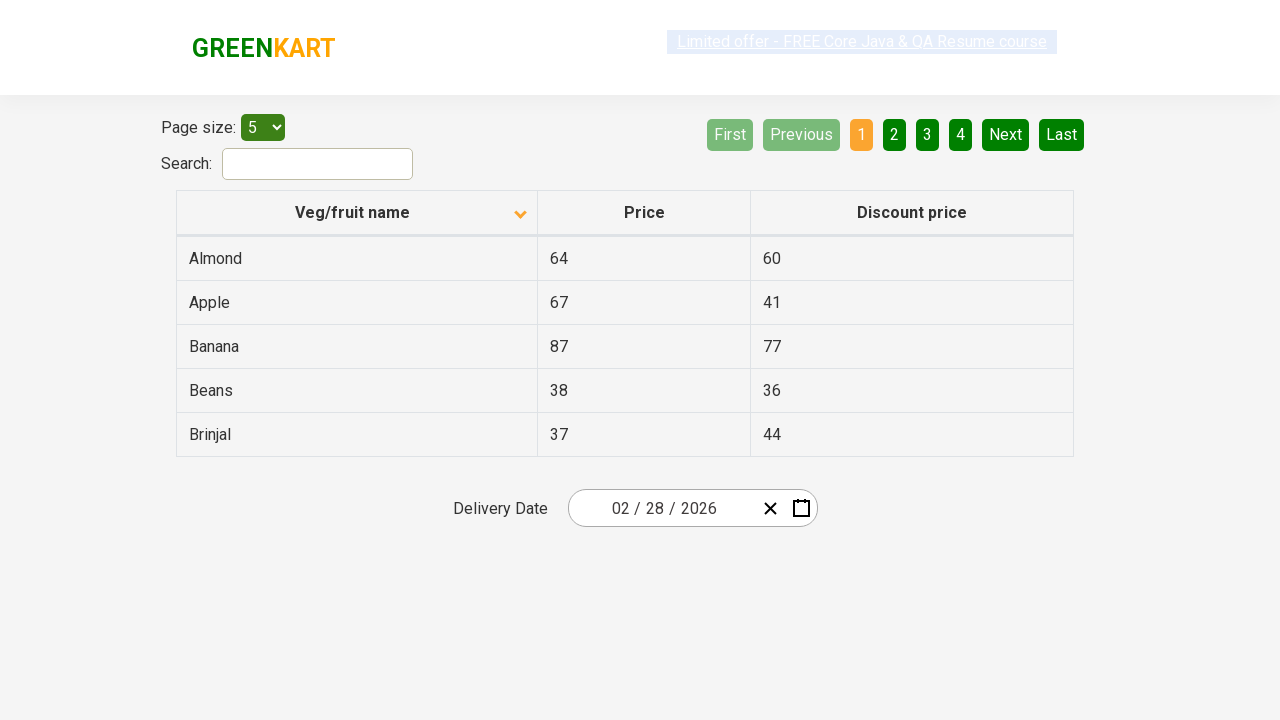

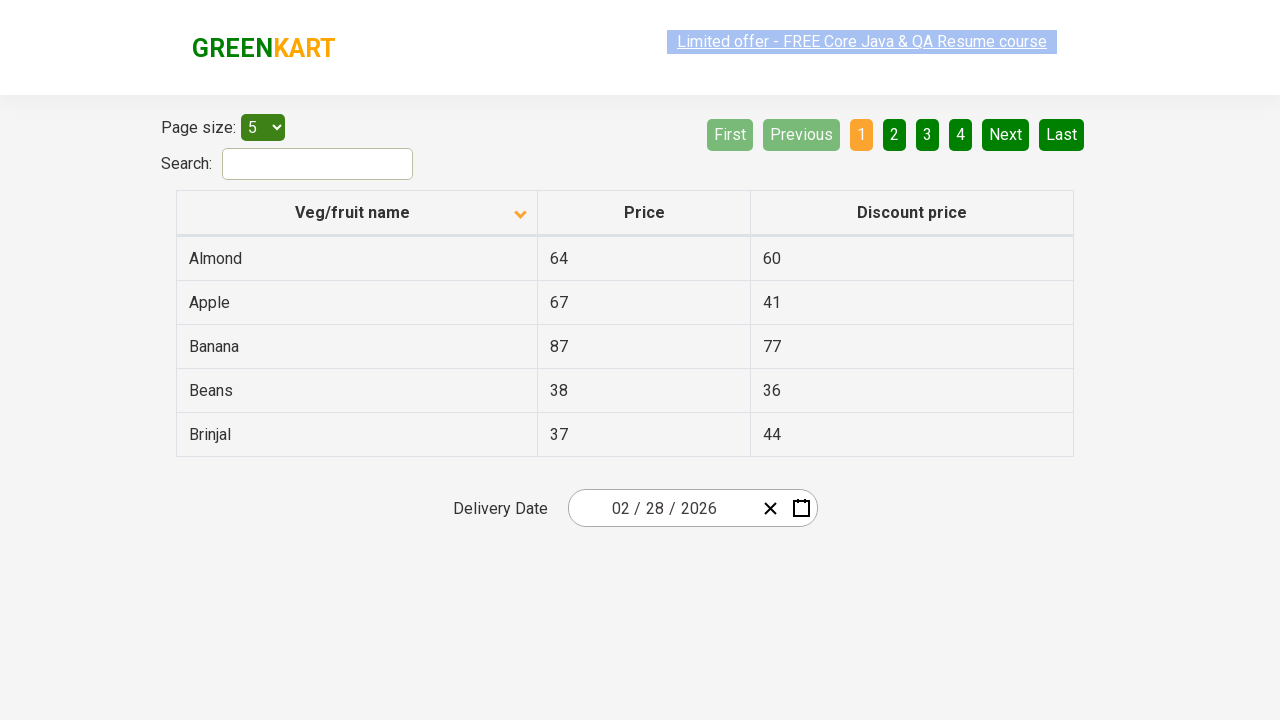